Tests visibility of all table row elements by navigating to a W3Schools HTML table example, switching to the iframe, and verifying that multiple table rows are visible

Starting URL: https://www.w3schools.com/html/tryit.asp?filename=tryhtml_table_intro

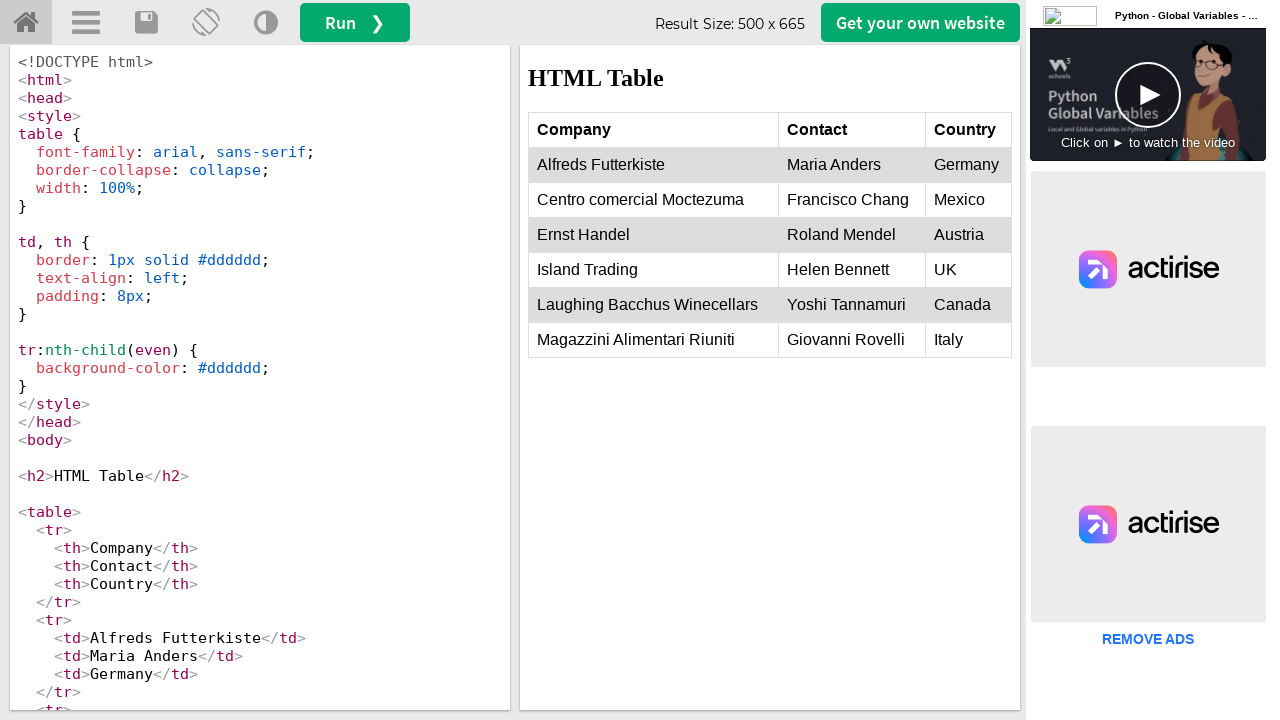

Navigated to W3Schools HTML table example page
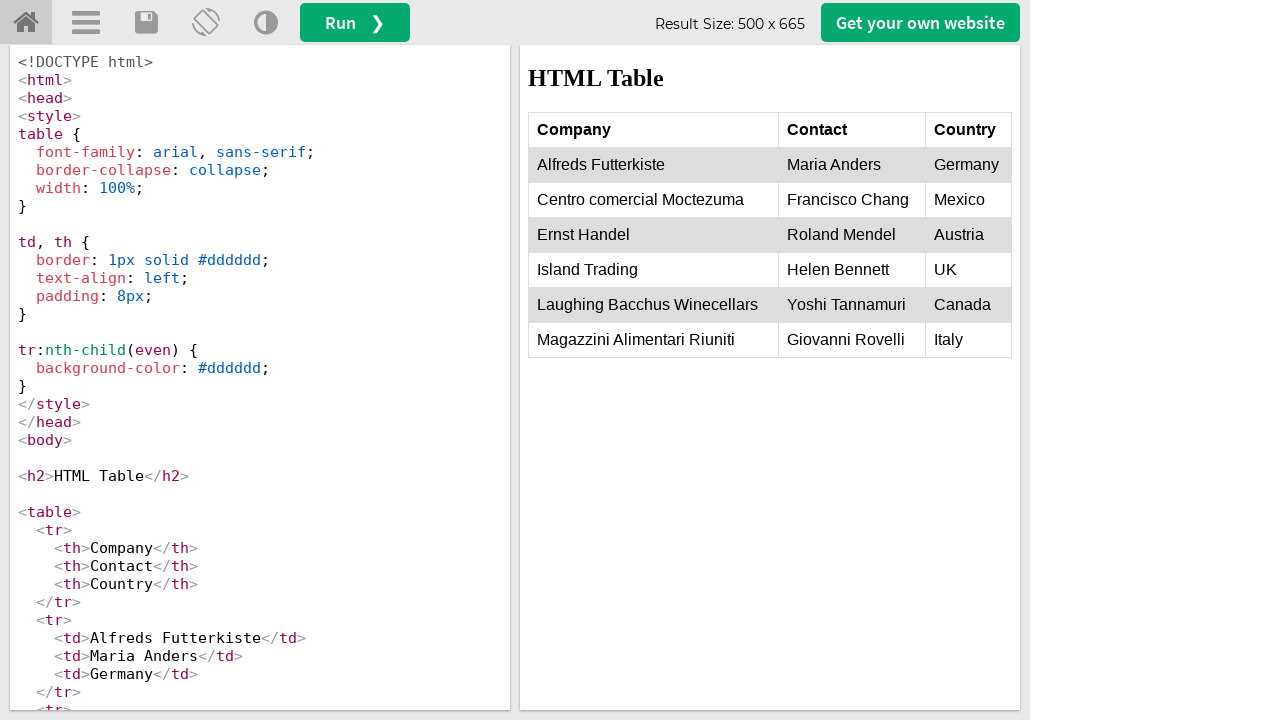

Located iframe with ID 'iframeResult'
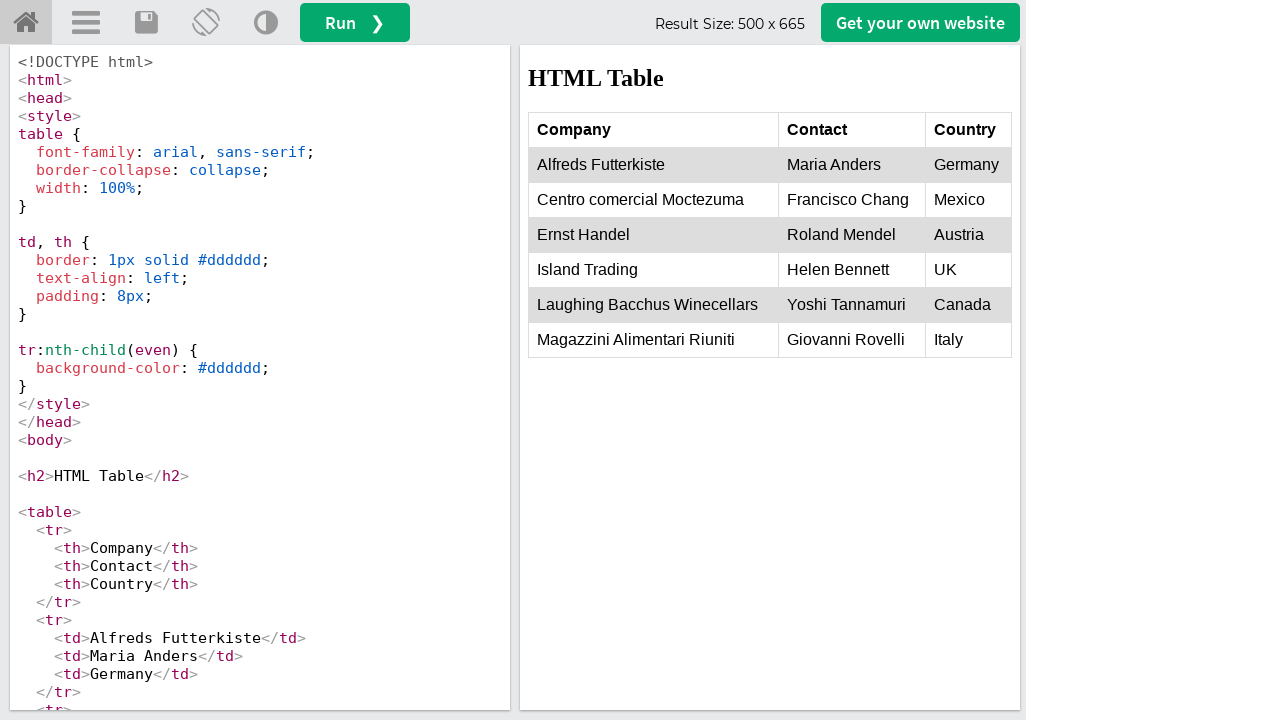

Located all table row elements within iframe
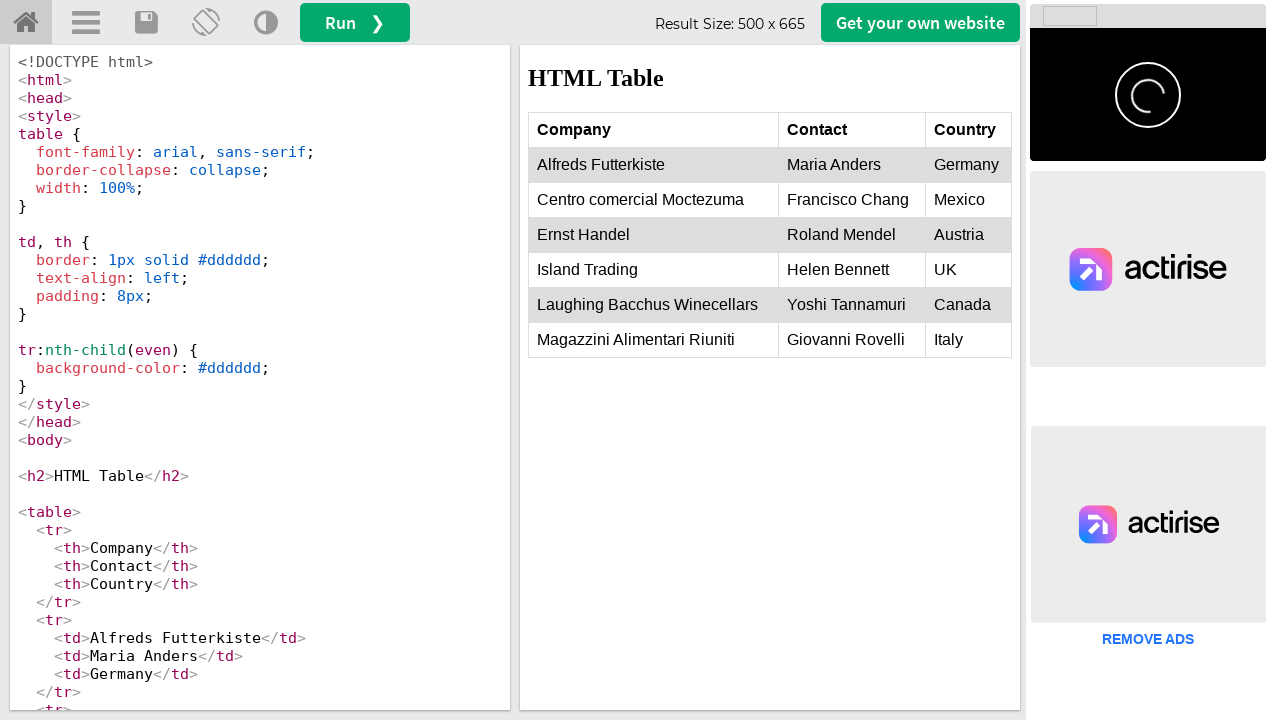

First table row is now visible
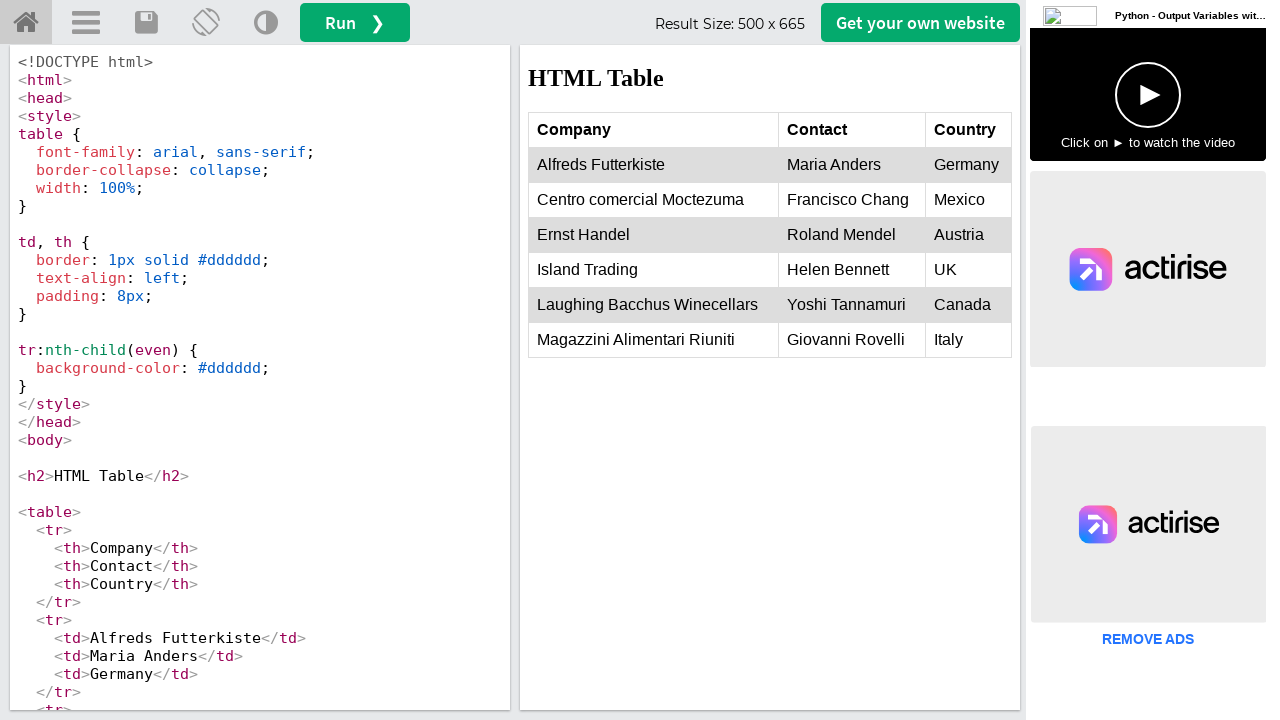

Counted 7 table rows in total
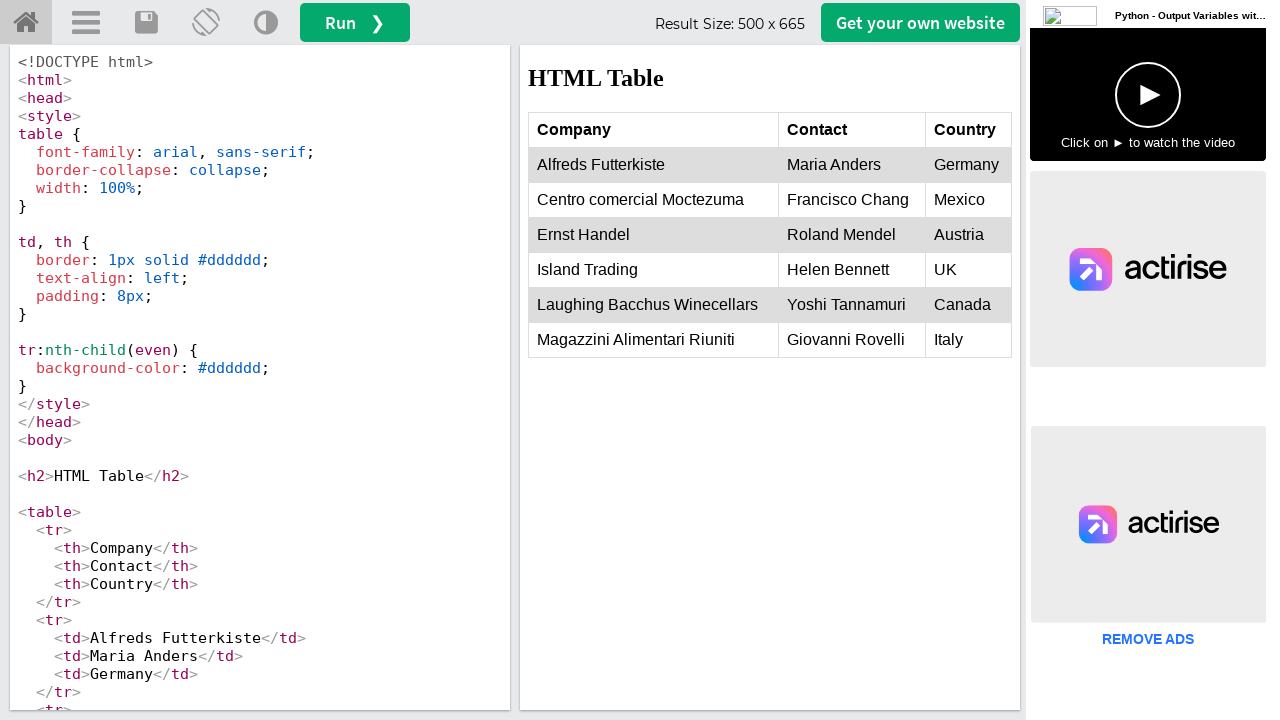

Assertion passed: table contains 7 rows (more than 1)
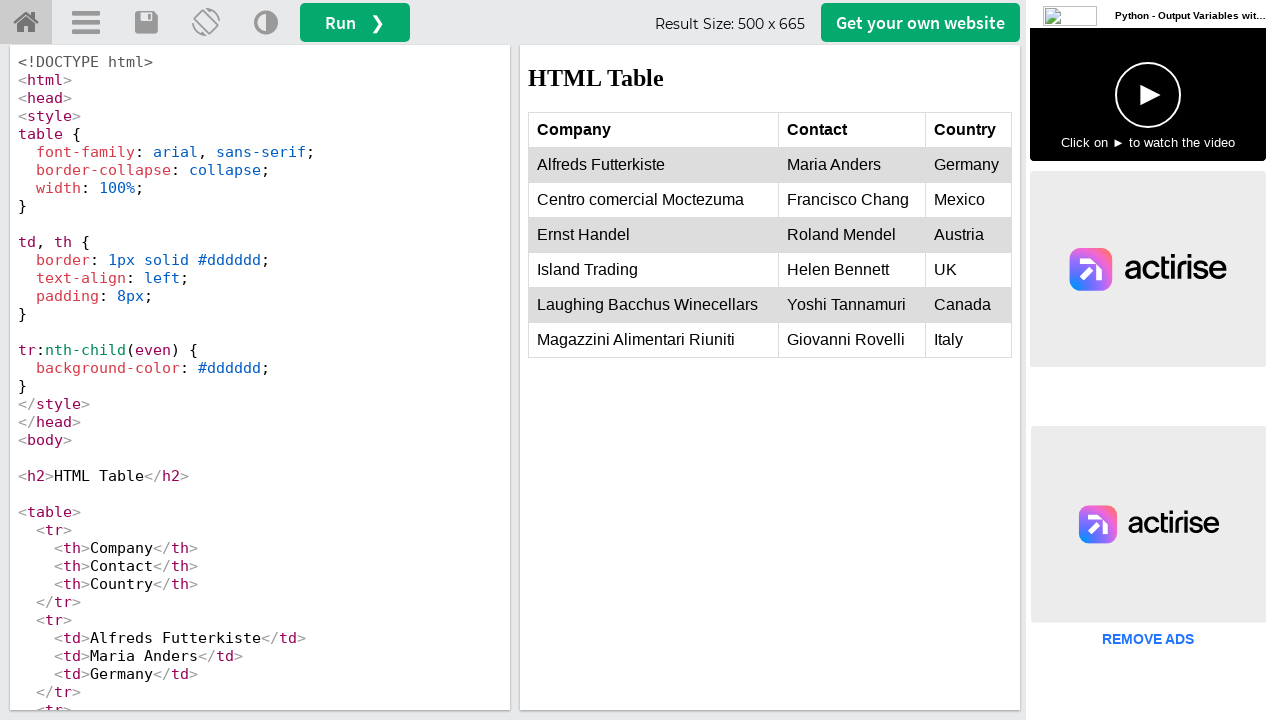

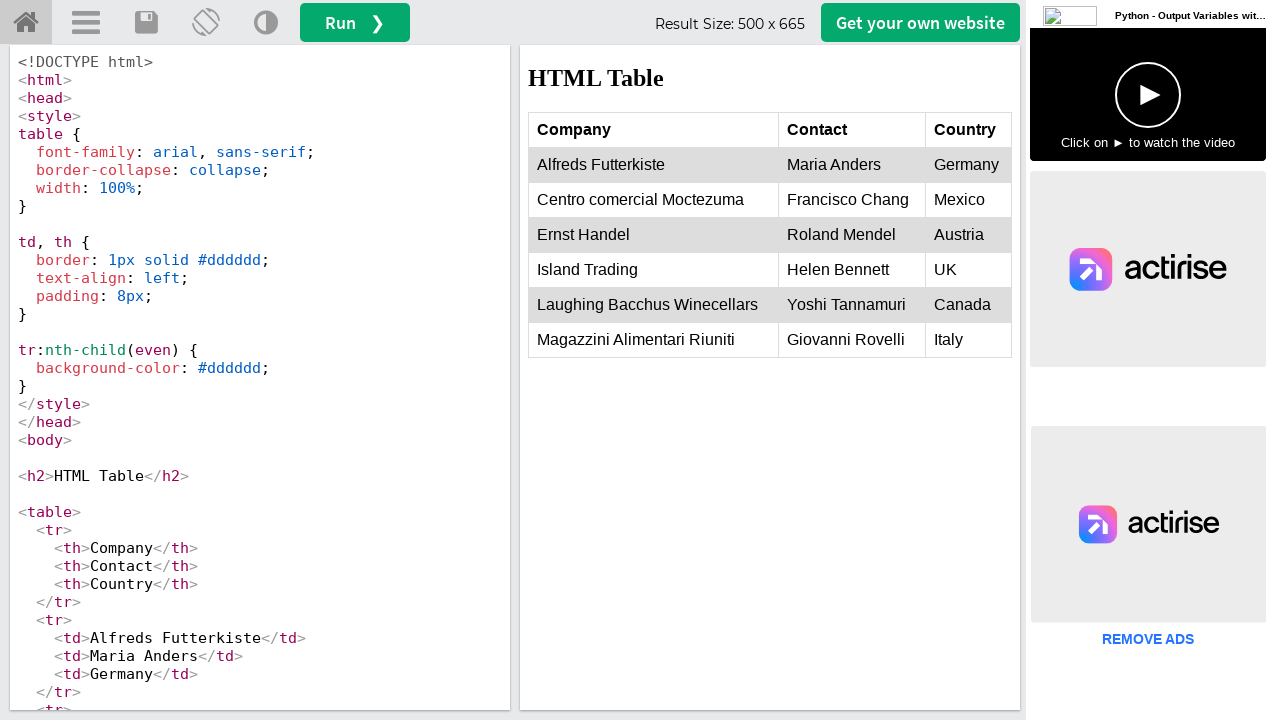